Tests file download functionality by navigating to a download page and clicking the first download link to trigger a file download.

Starting URL: http://the-internet.herokuapp.com/download

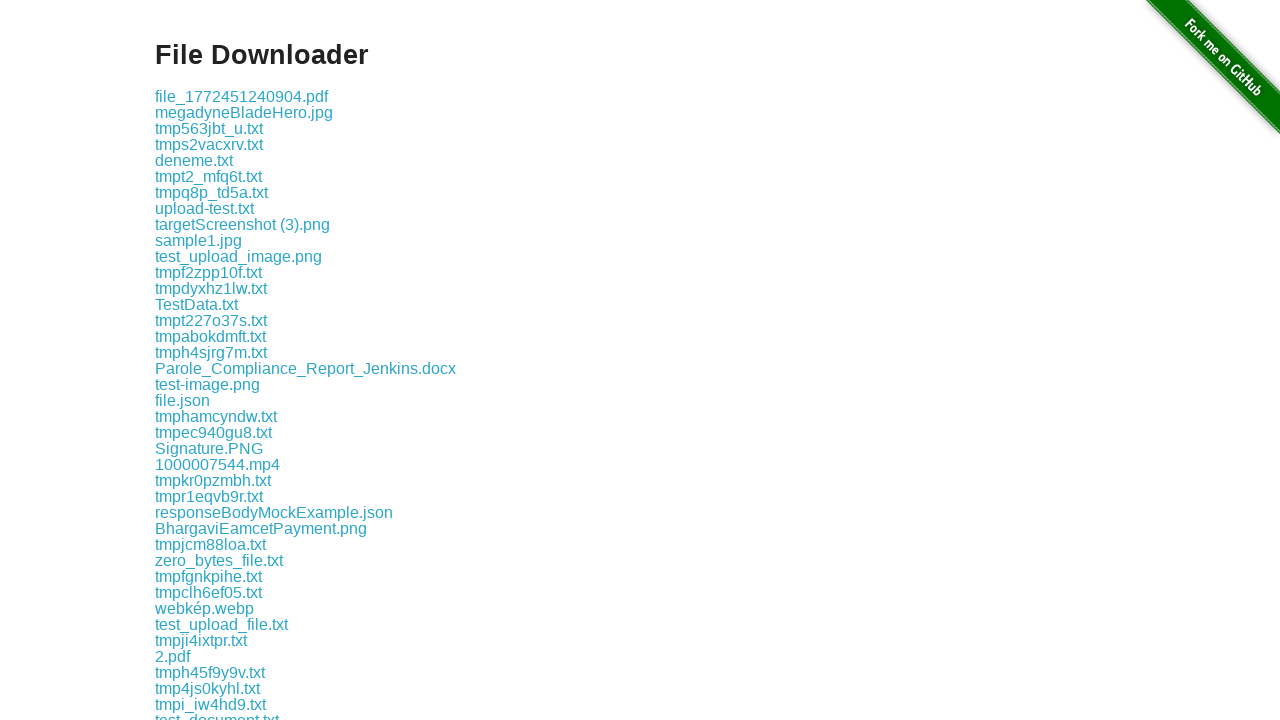

Waited for download links to be visible on the page
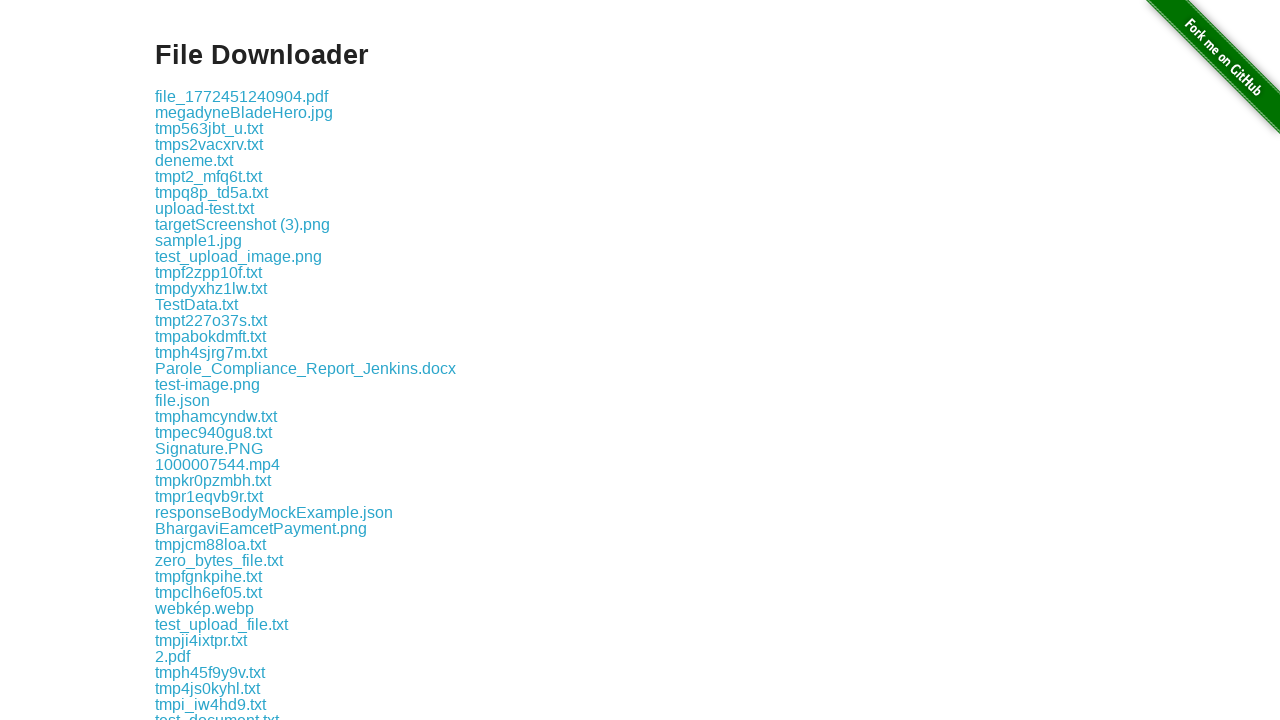

Clicked the first download link to trigger file download at (242, 96) on .example a
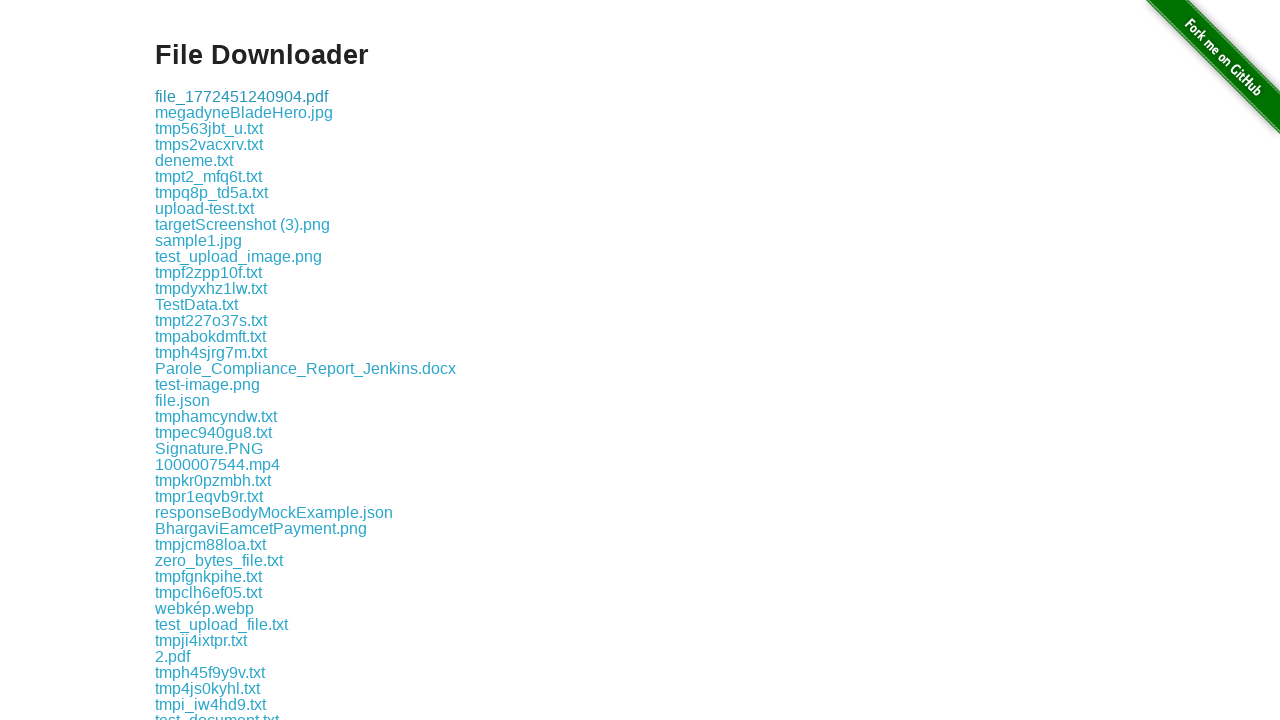

File download completed
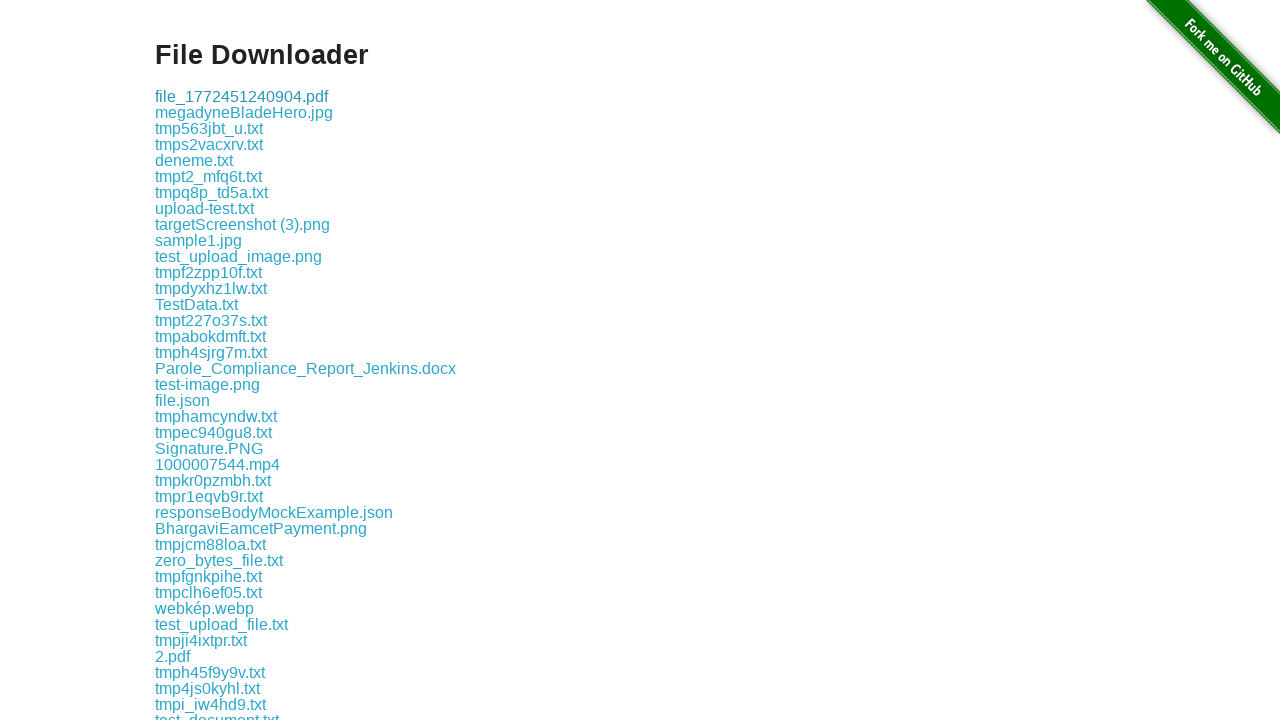

Verified that downloaded file has a suggested filename
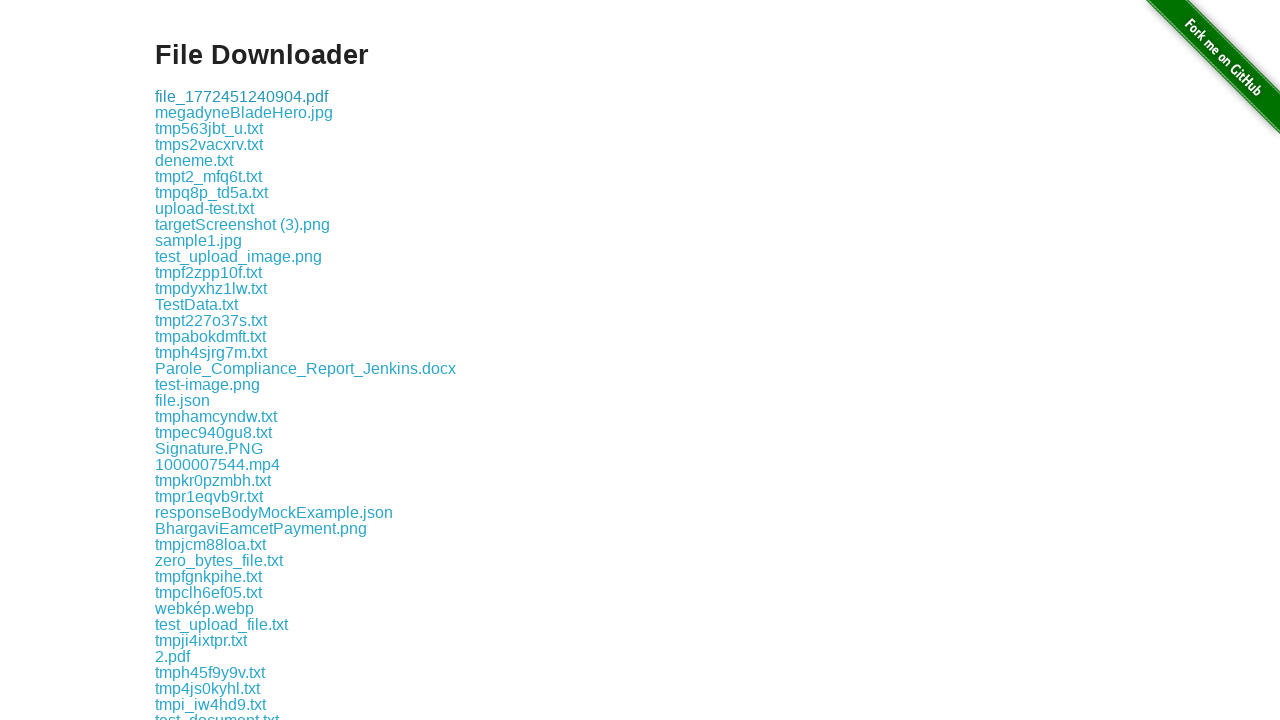

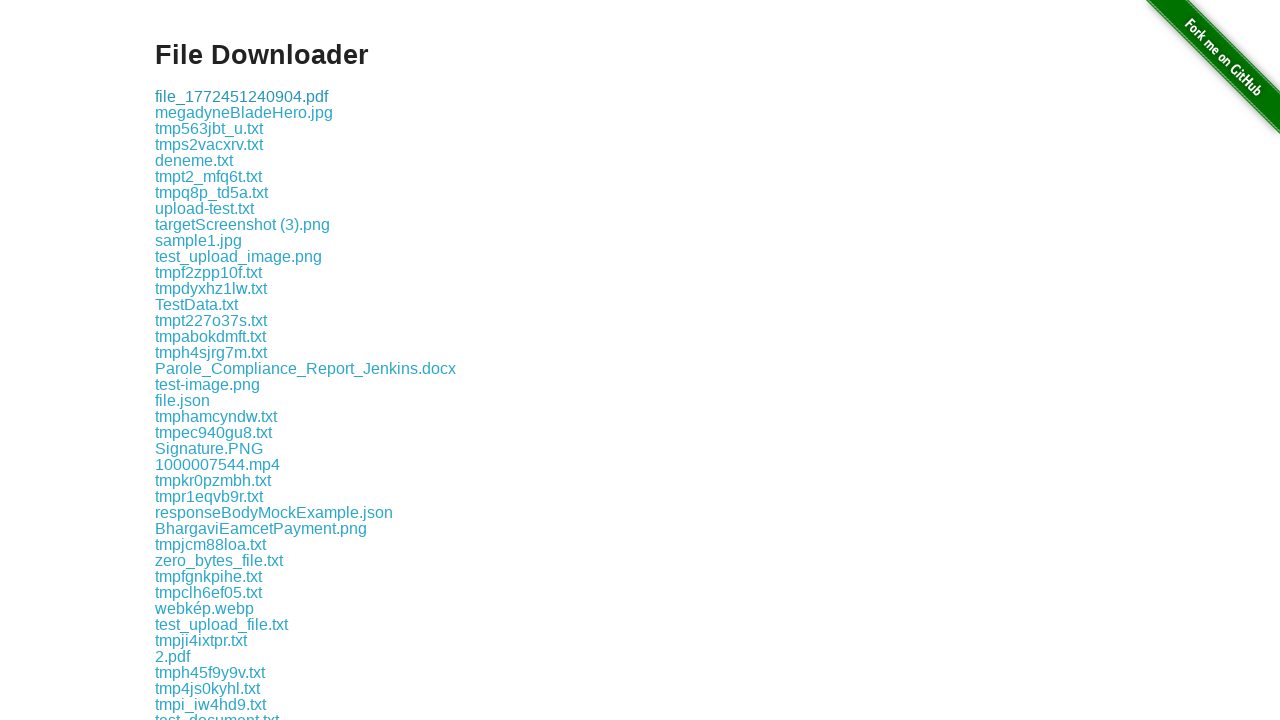